Navigates to OrangeHRM demo site and verifies the page title contains "OrangeHRM"

Starting URL: https://opensource-demo.orangehrmlive.com/

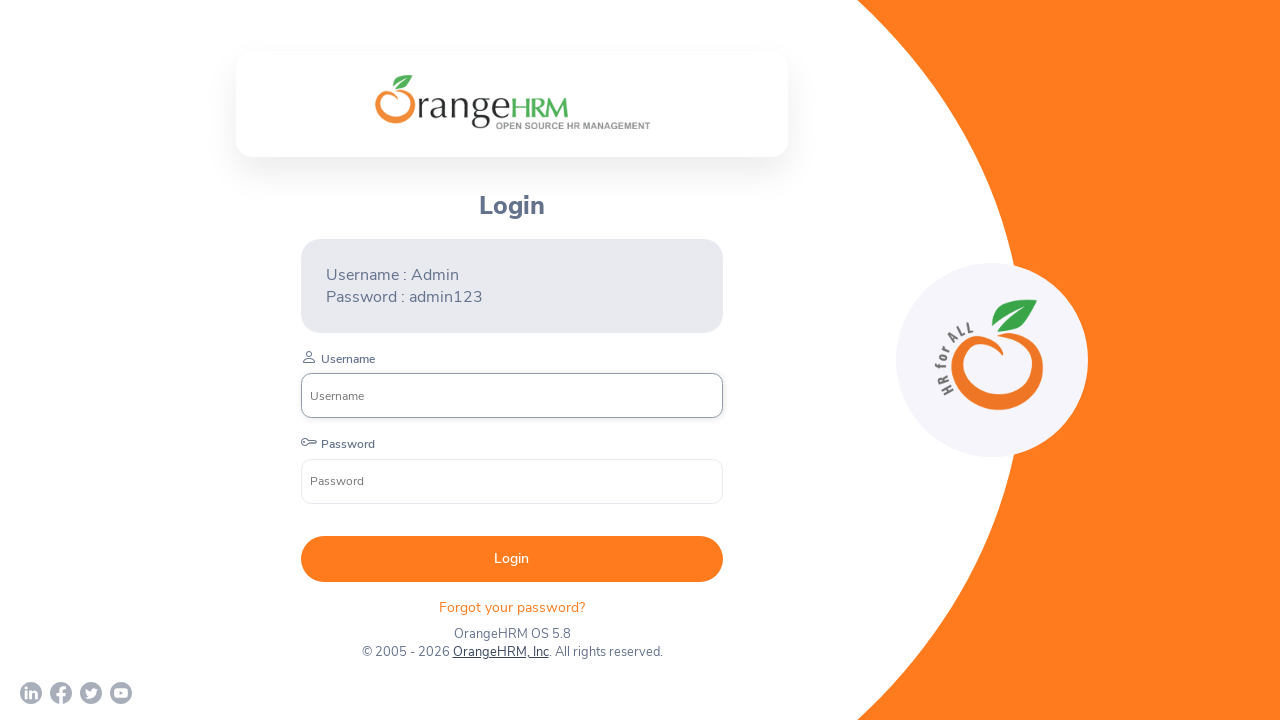

Waited for page to reach domcontentloaded state
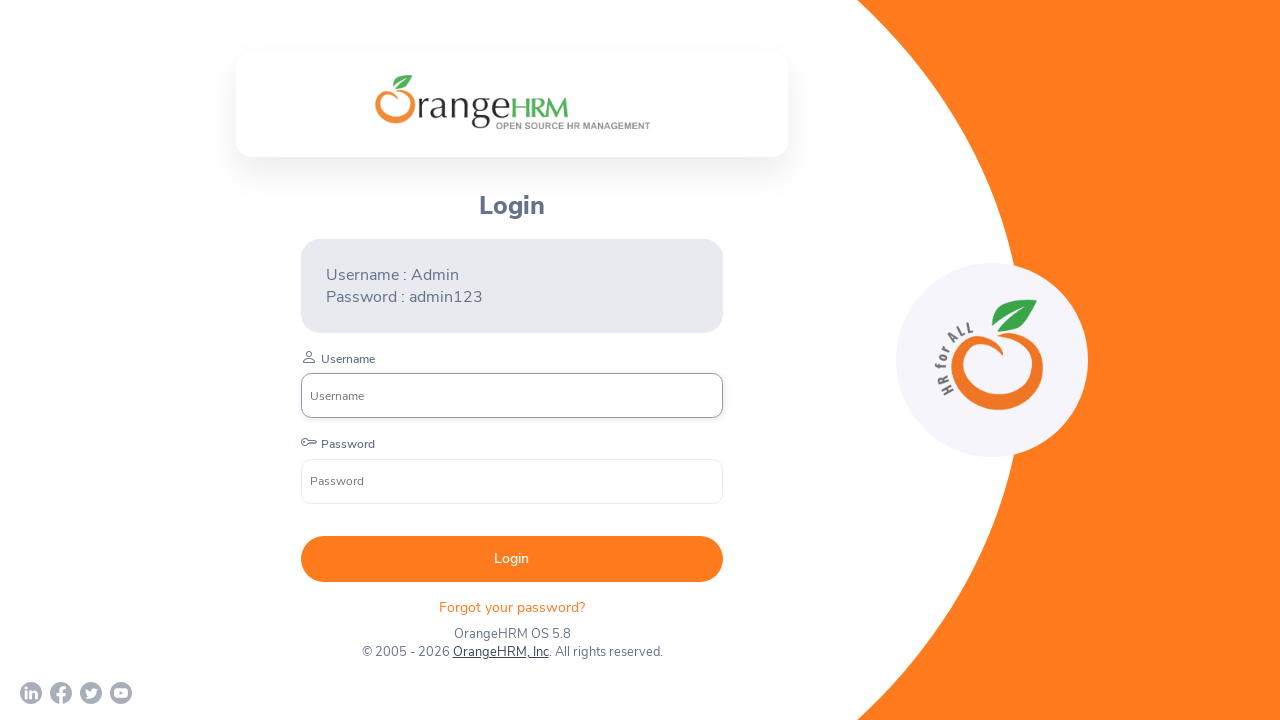

Retrieved page title: 'OrangeHRM'
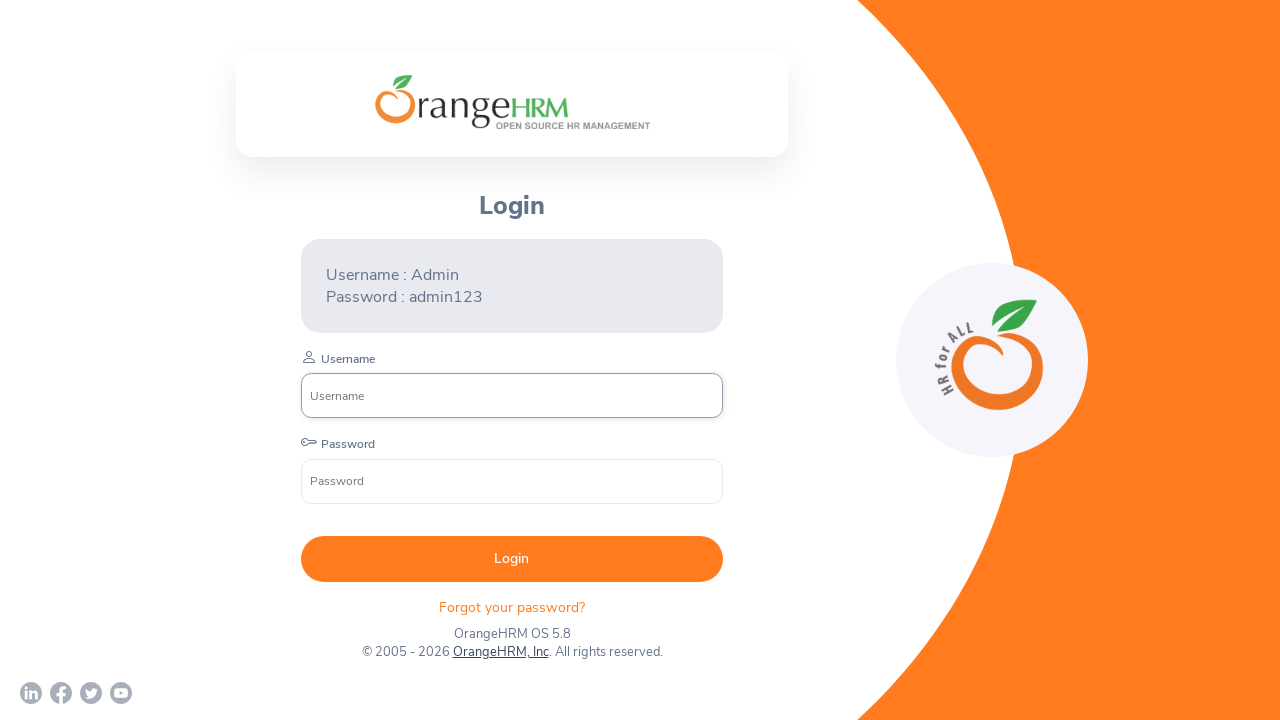

Verified page title contains 'OrangeHRM'
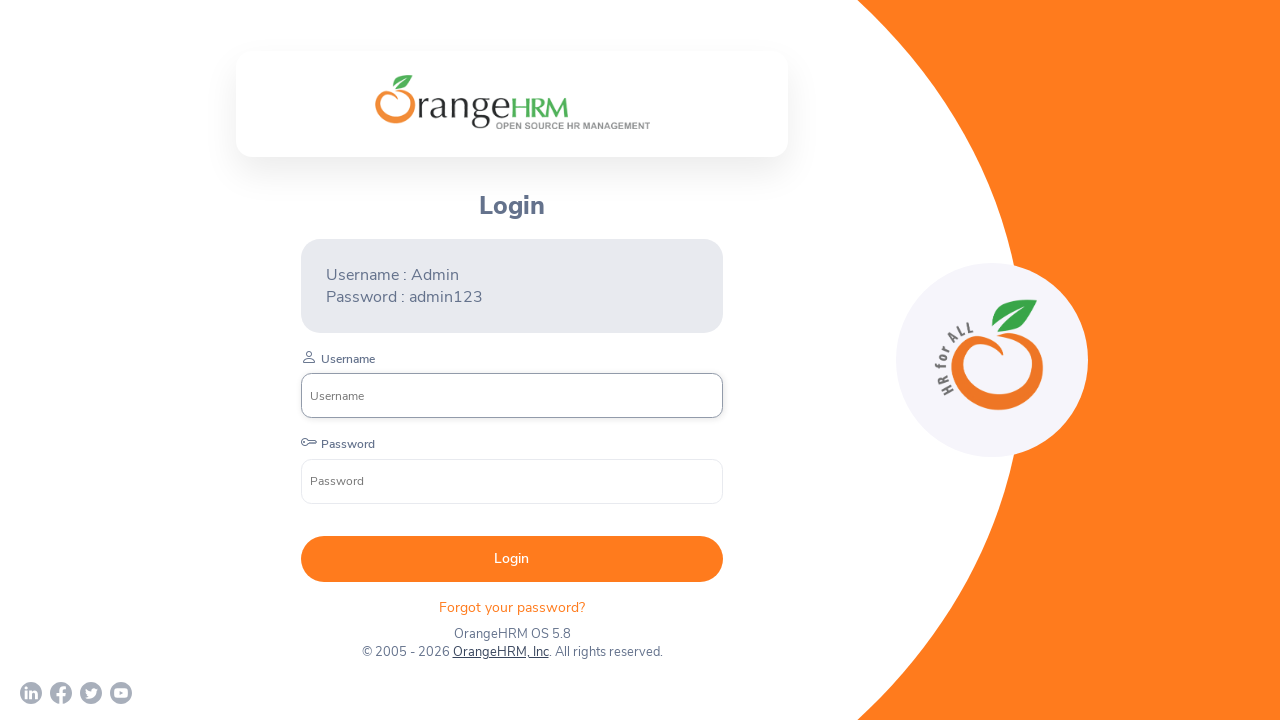

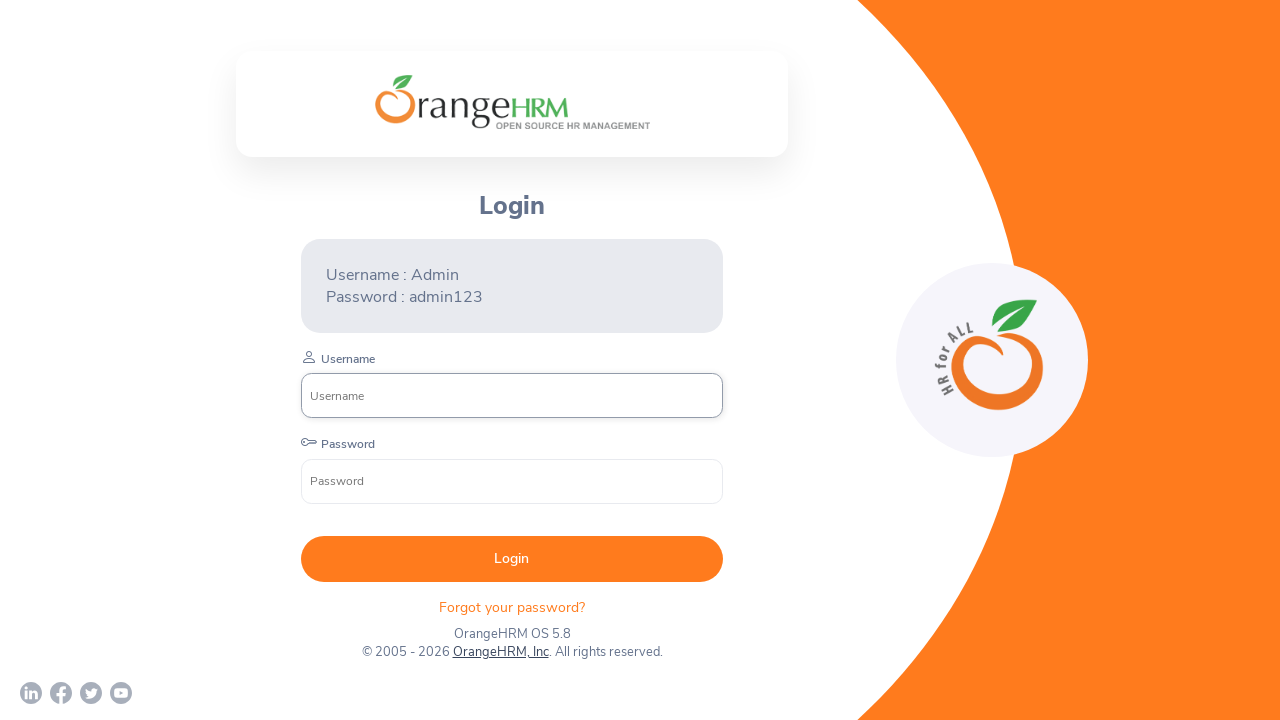